Tests registration form validation when username contains only spaces

Starting URL: https://anatoly-karpovich.github.io/demo-login-form/

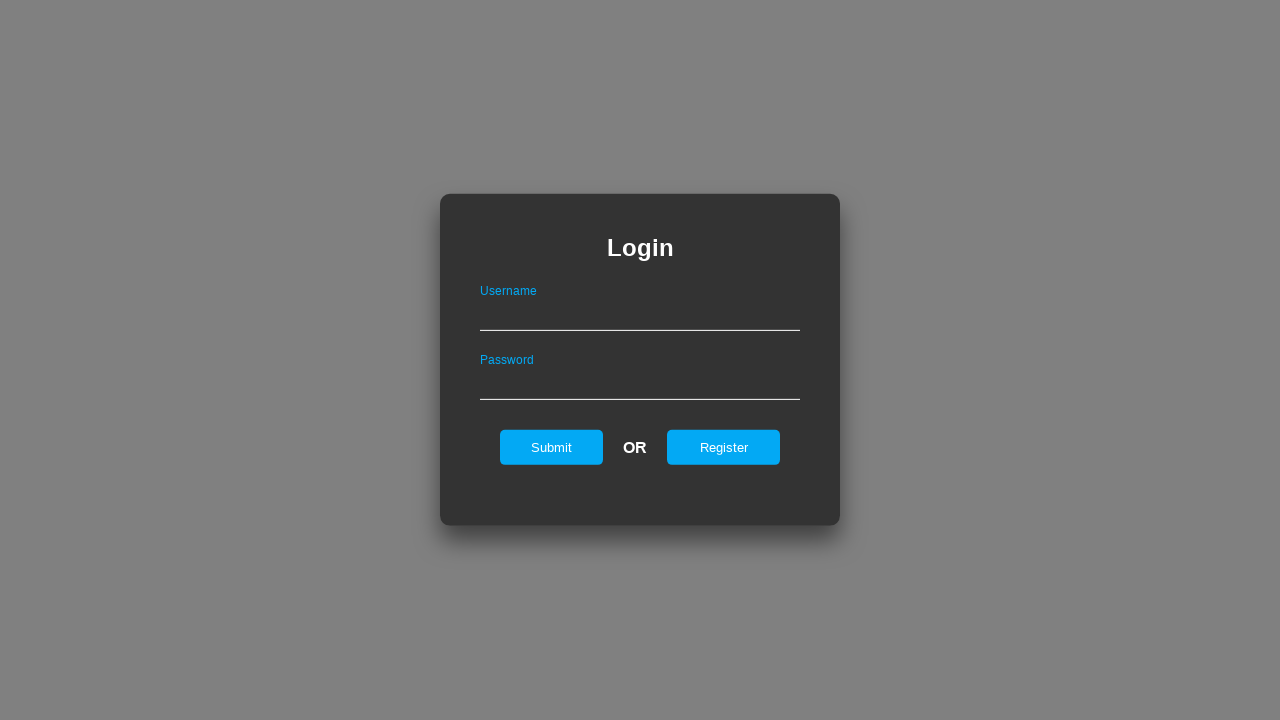

Login form loaded and visible
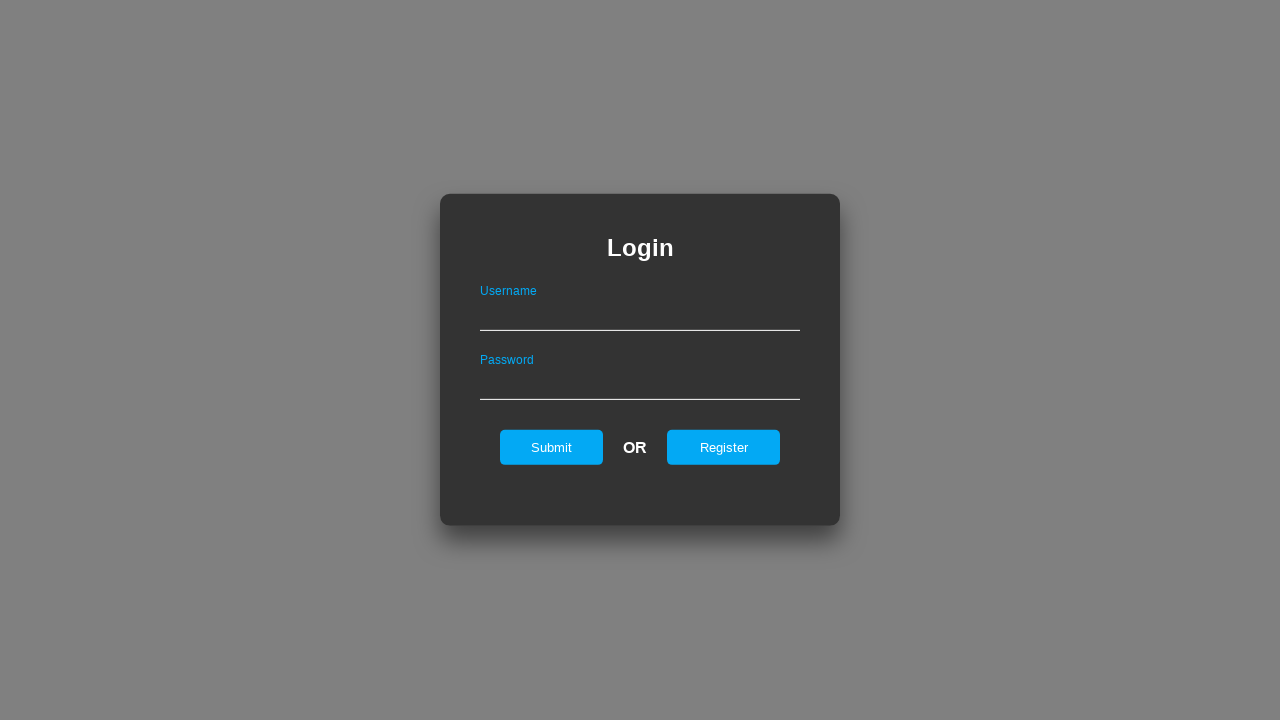

Clicked register button to navigate to registration form at (724, 447) on #registerOnLogin
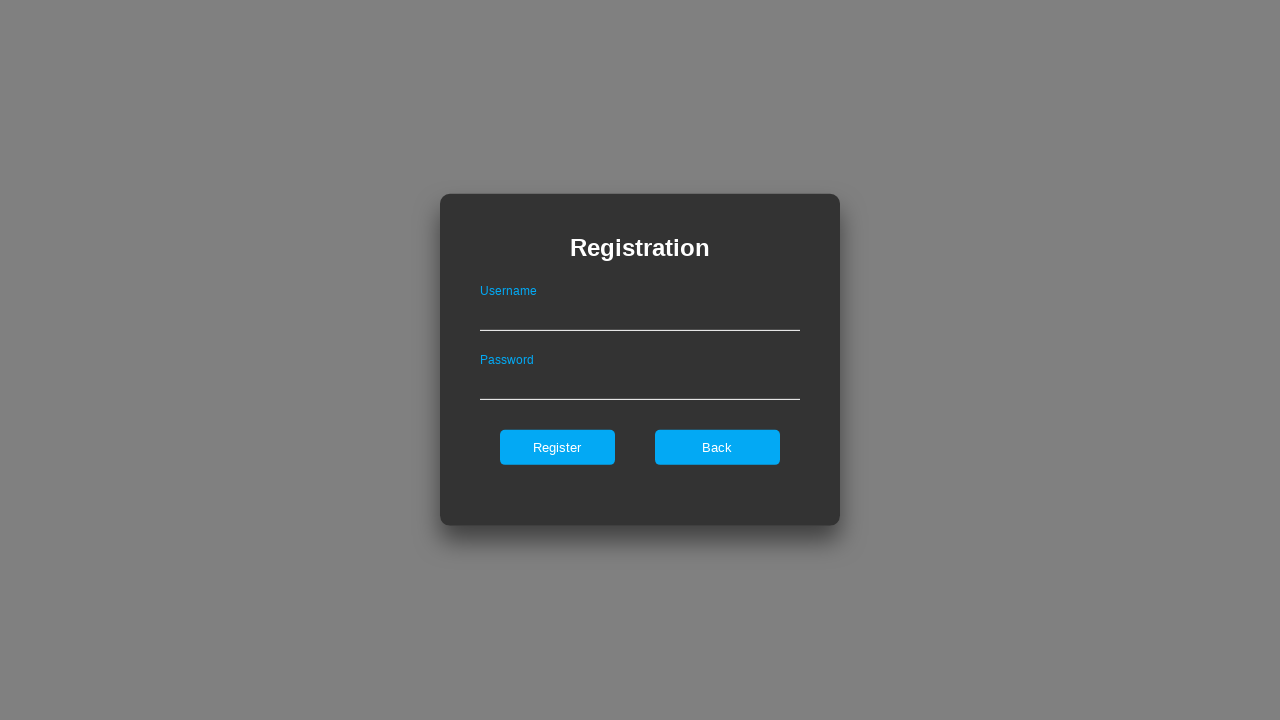

Filled username field with only spaces on #userNameOnRegister
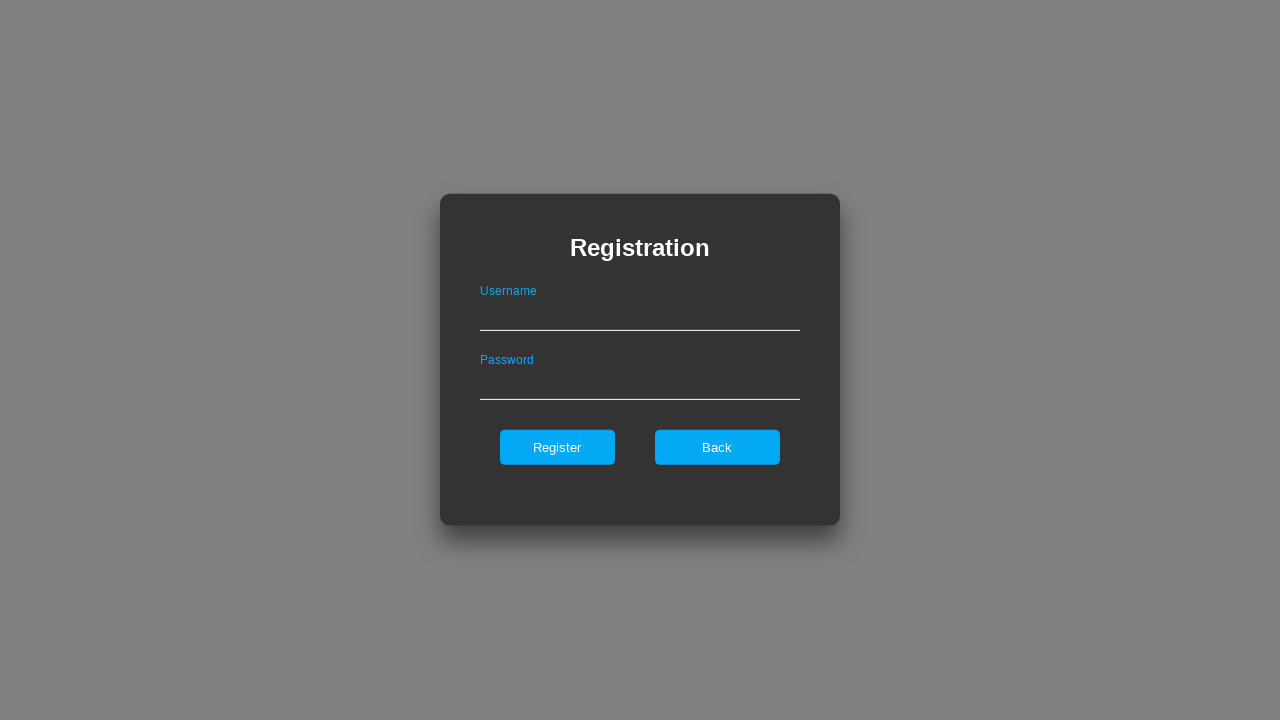

Filled password field with 'OnlySpaces111' on #passwordOnRegister
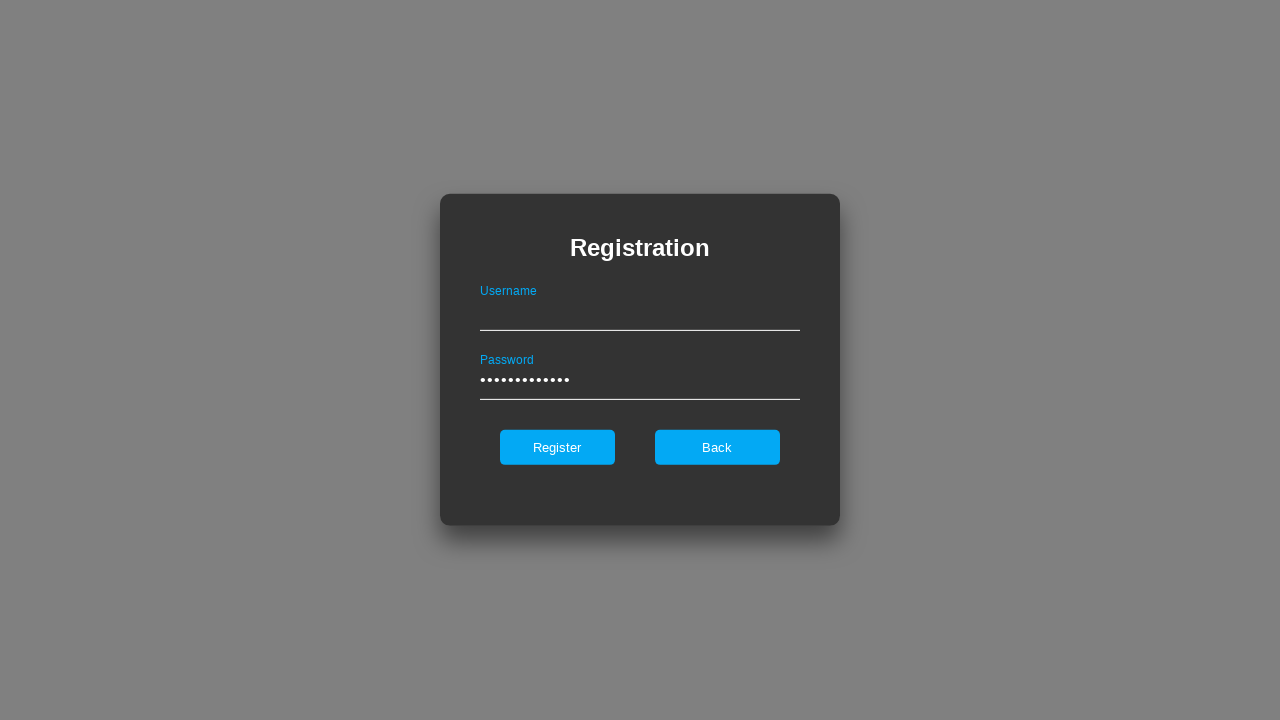

Clicked register button to submit form at (557, 447) on #register
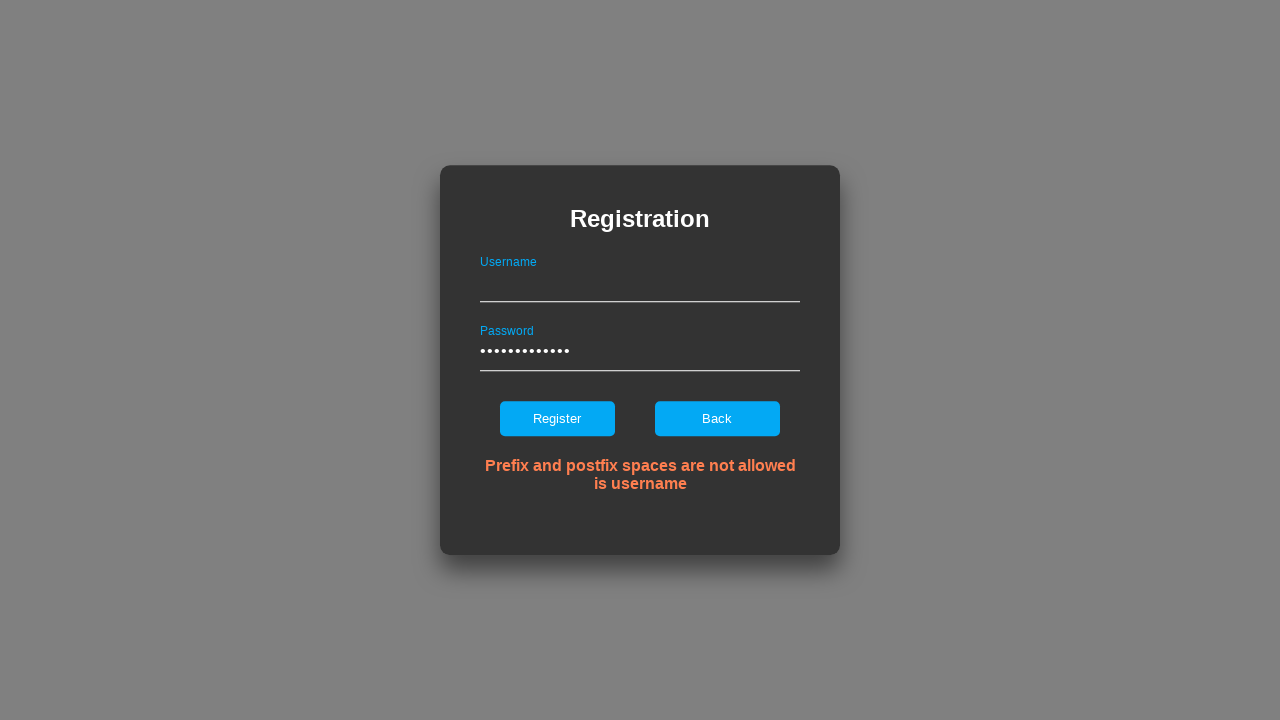

Error message about prefix/postfix spaces is now visible
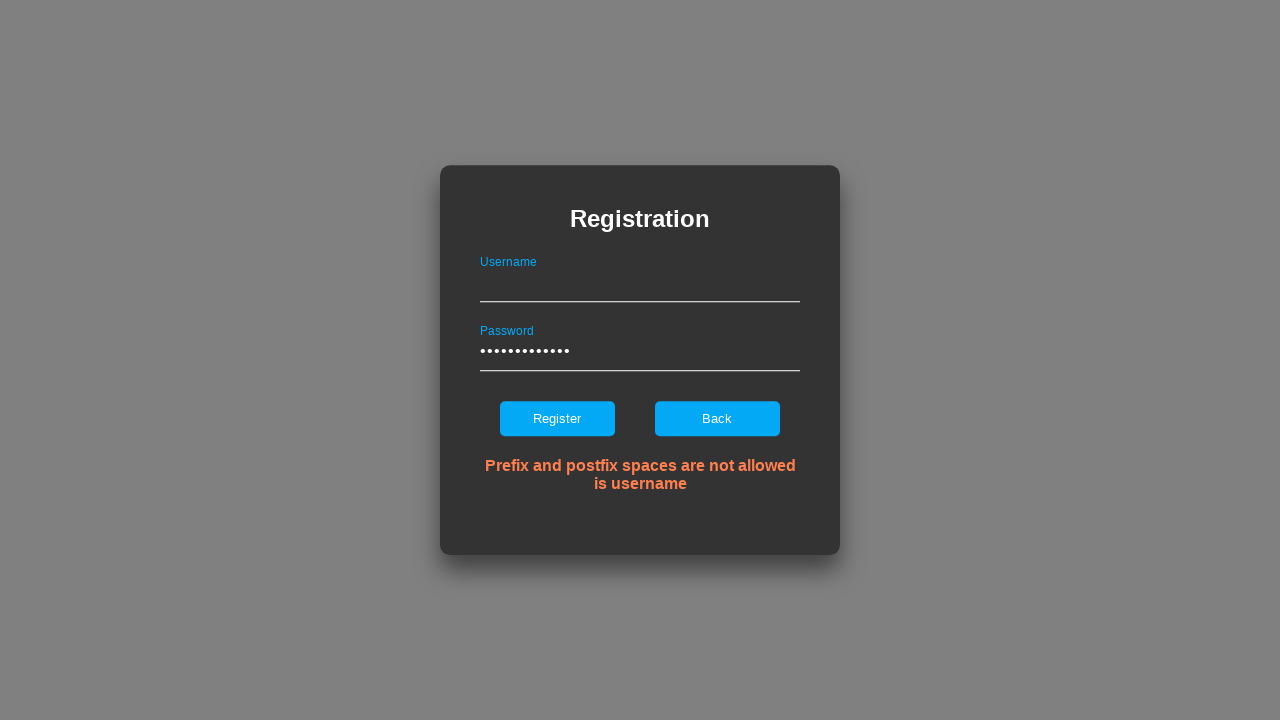

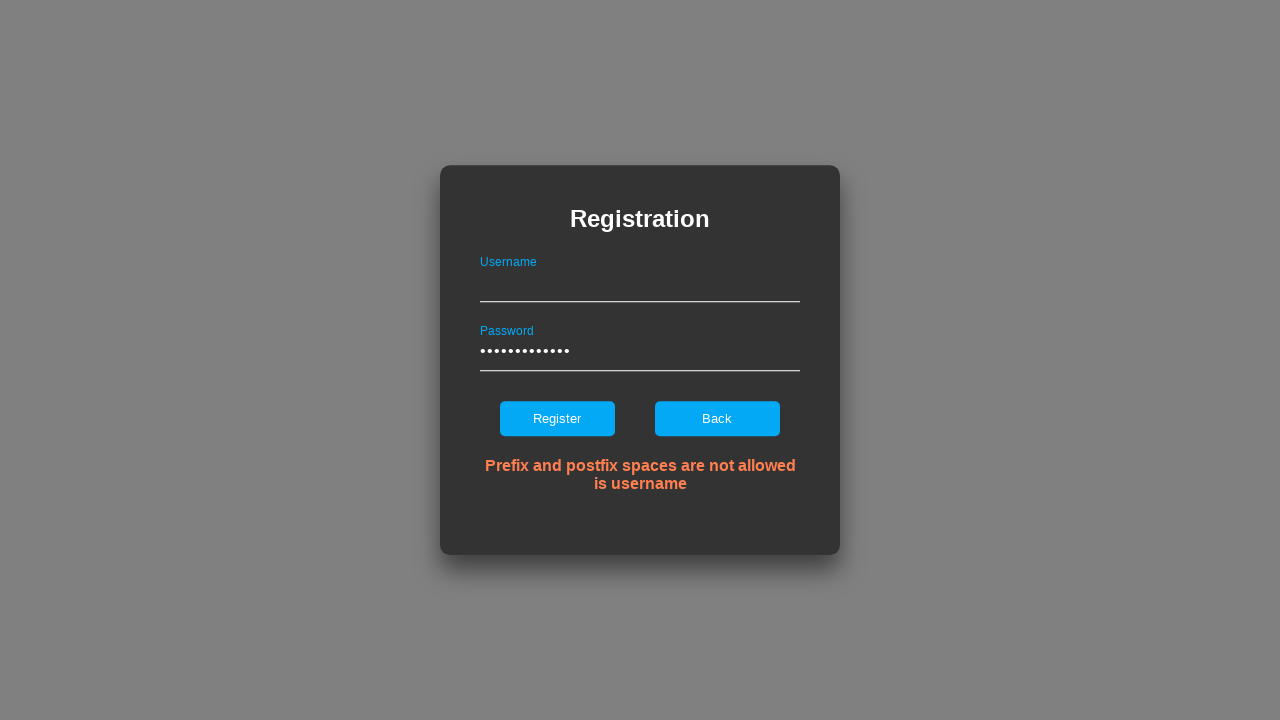